Tests jQuery UI slider functionality by switching to an iframe and dragging the slider handle horizontally

Starting URL: https://jqueryui.com/slider/

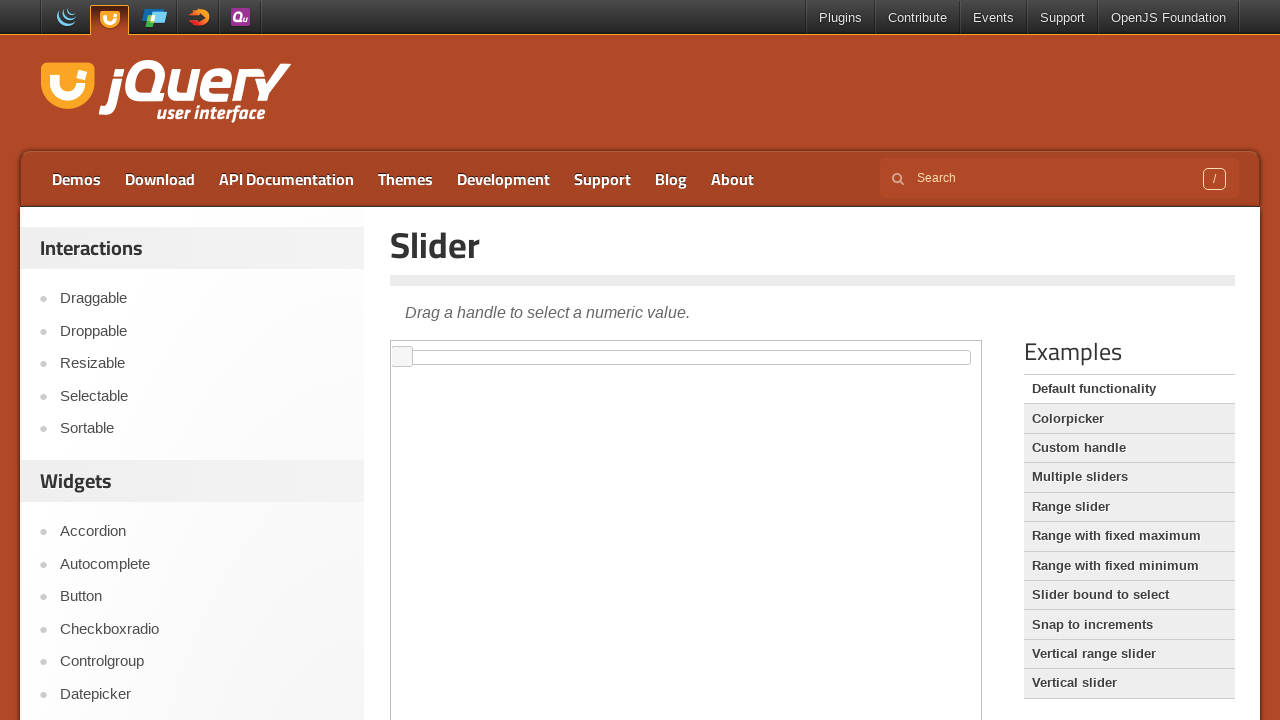

Located demo iframe
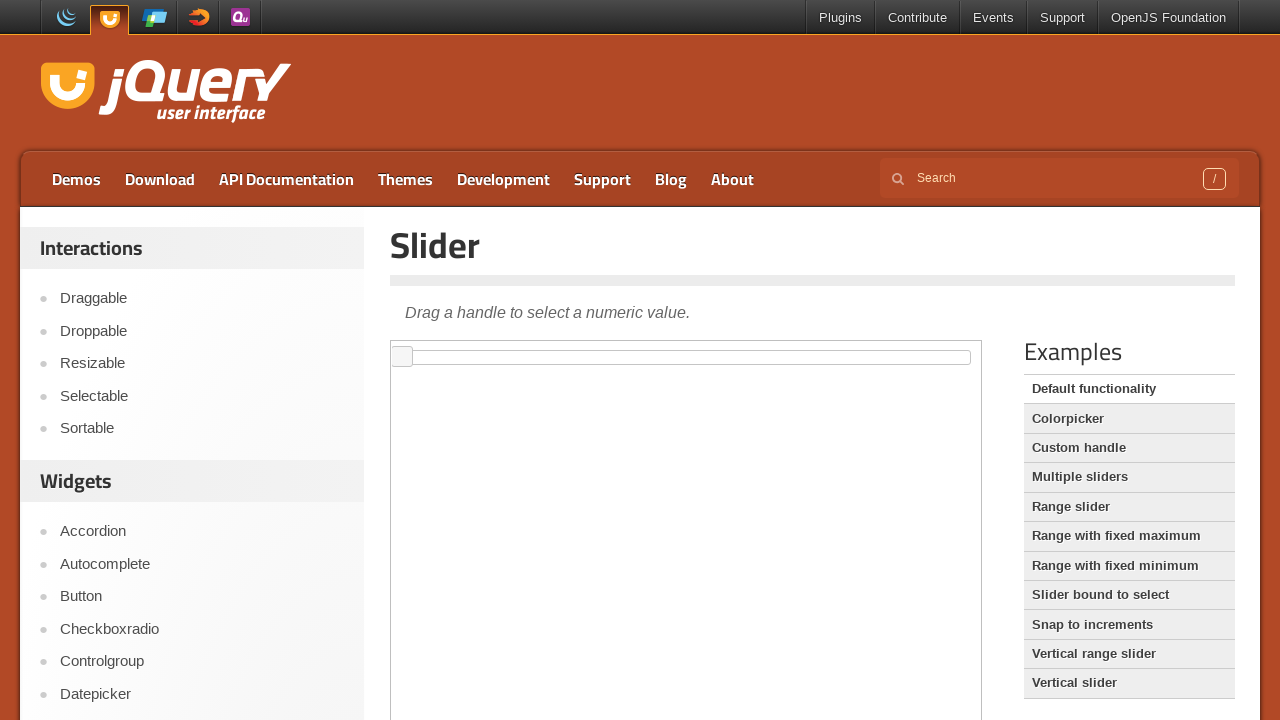

Located slider handle element
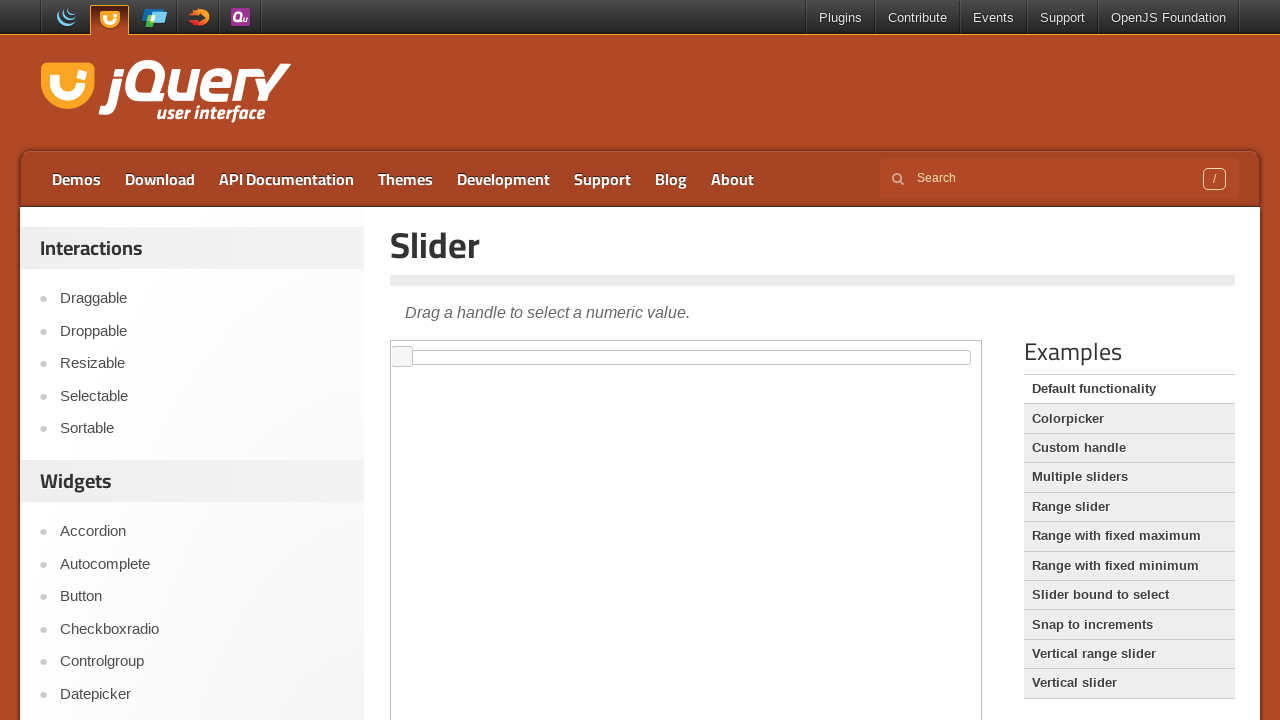

Slider handle became visible
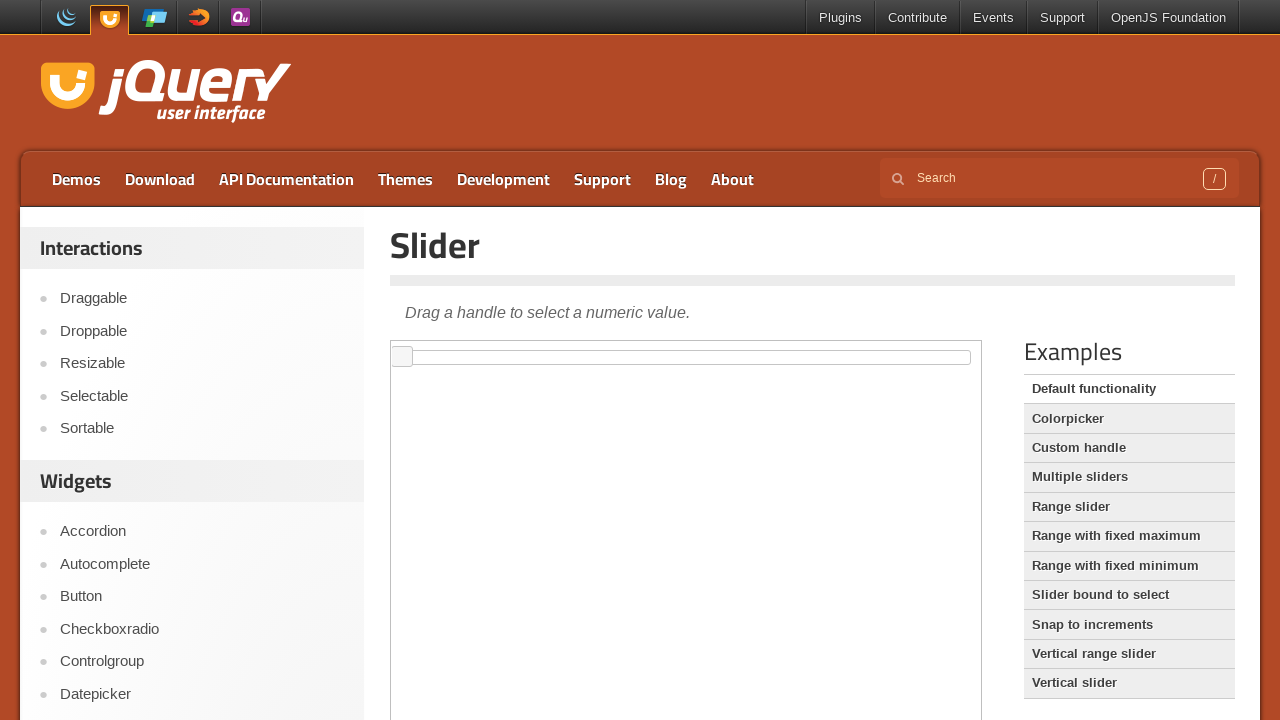

Retrieved slider handle bounding box
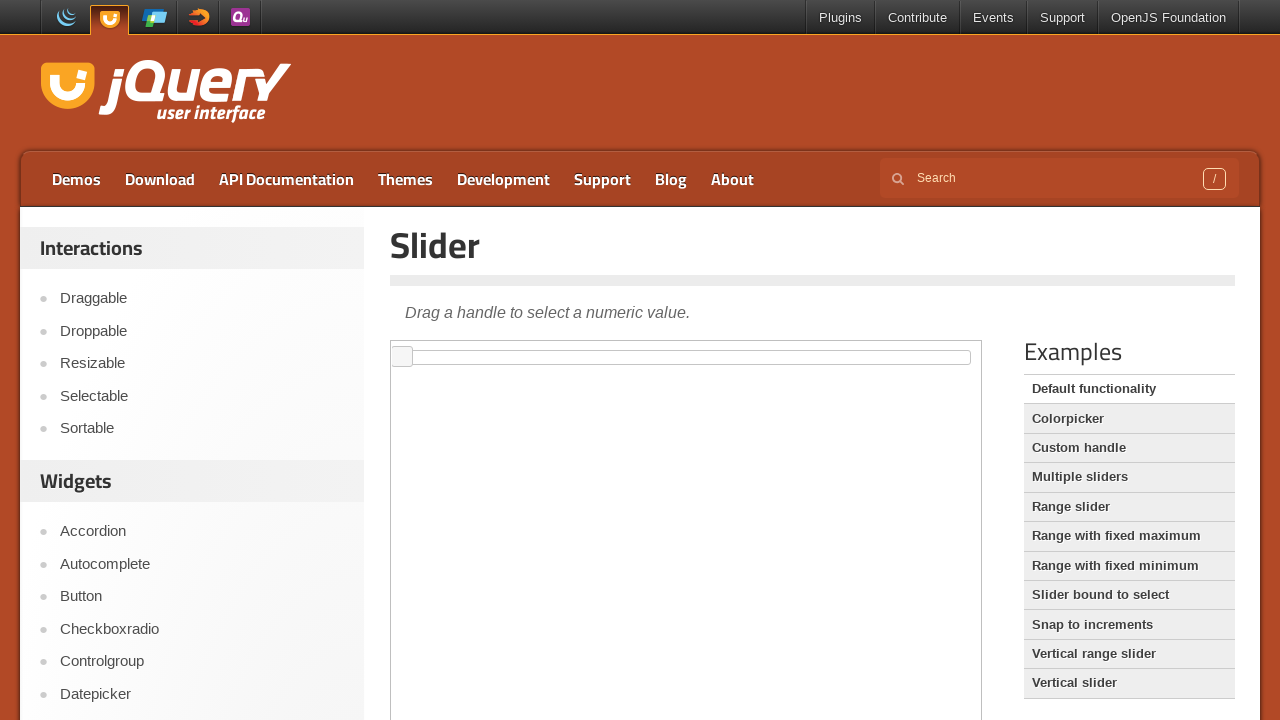

Moved mouse to center of slider handle at (402, 357)
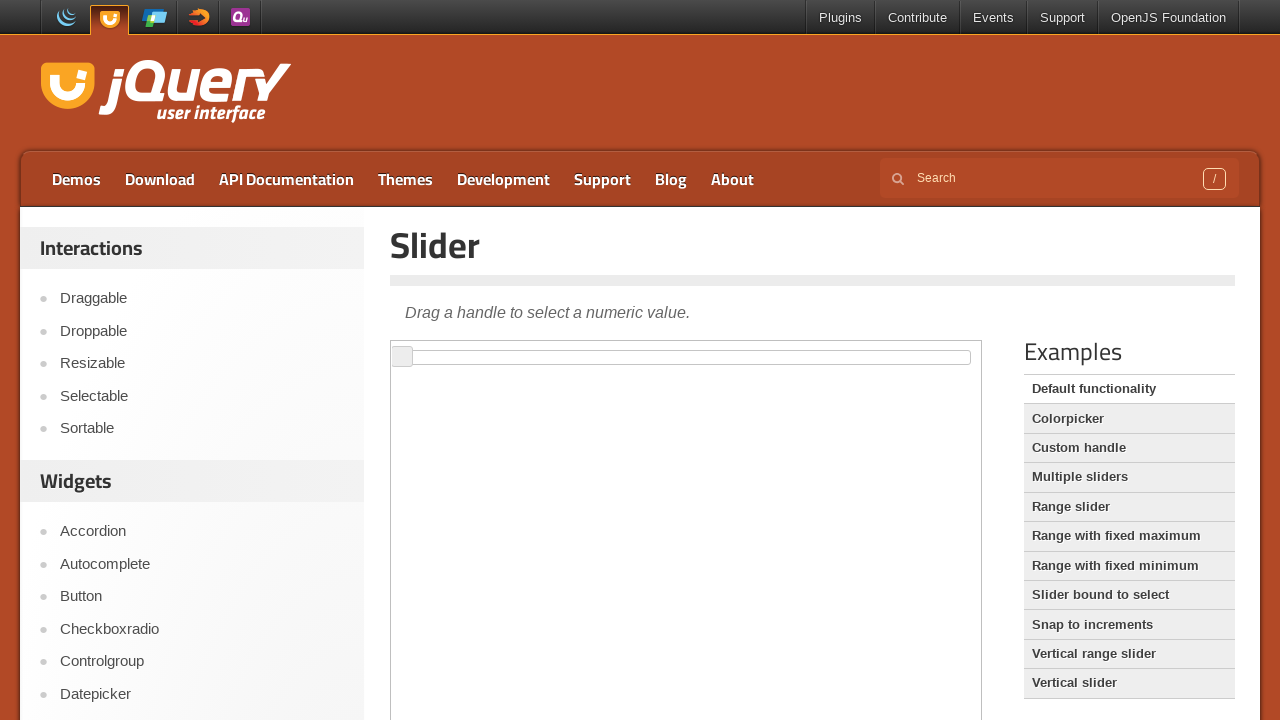

Pressed mouse button down on slider handle at (402, 357)
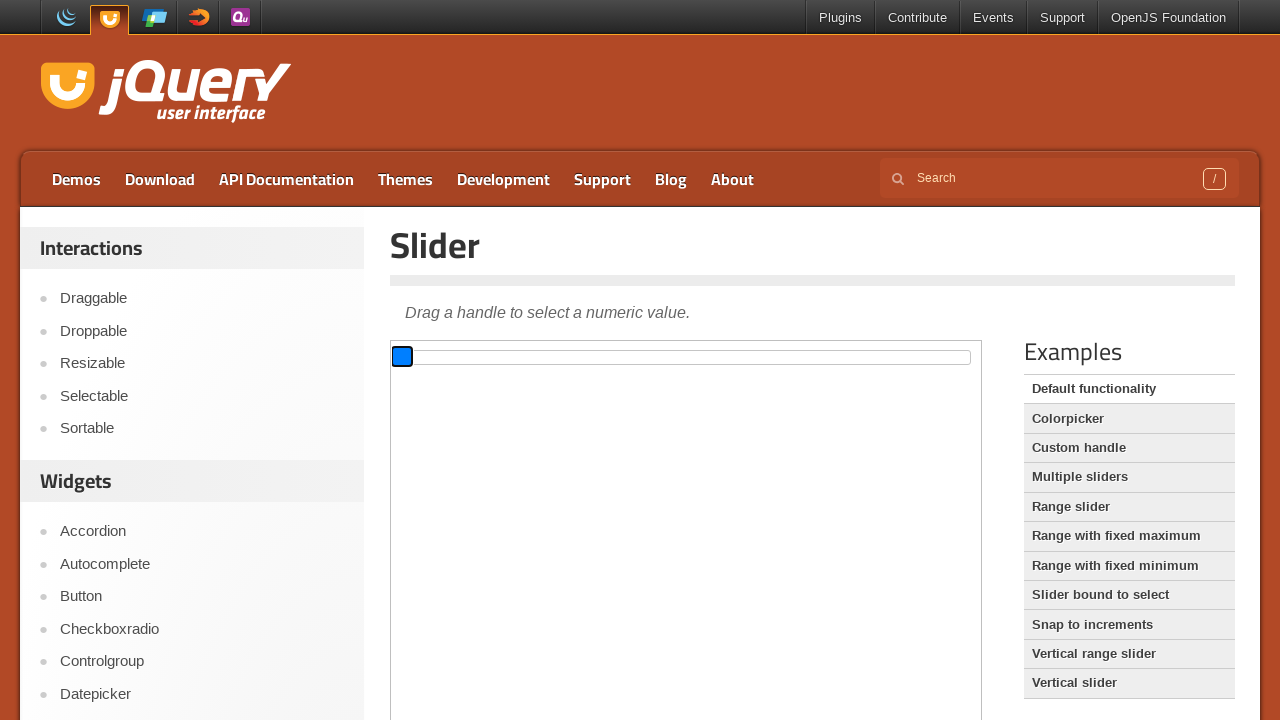

Dragged slider handle 300 pixels to the right at (692, 357)
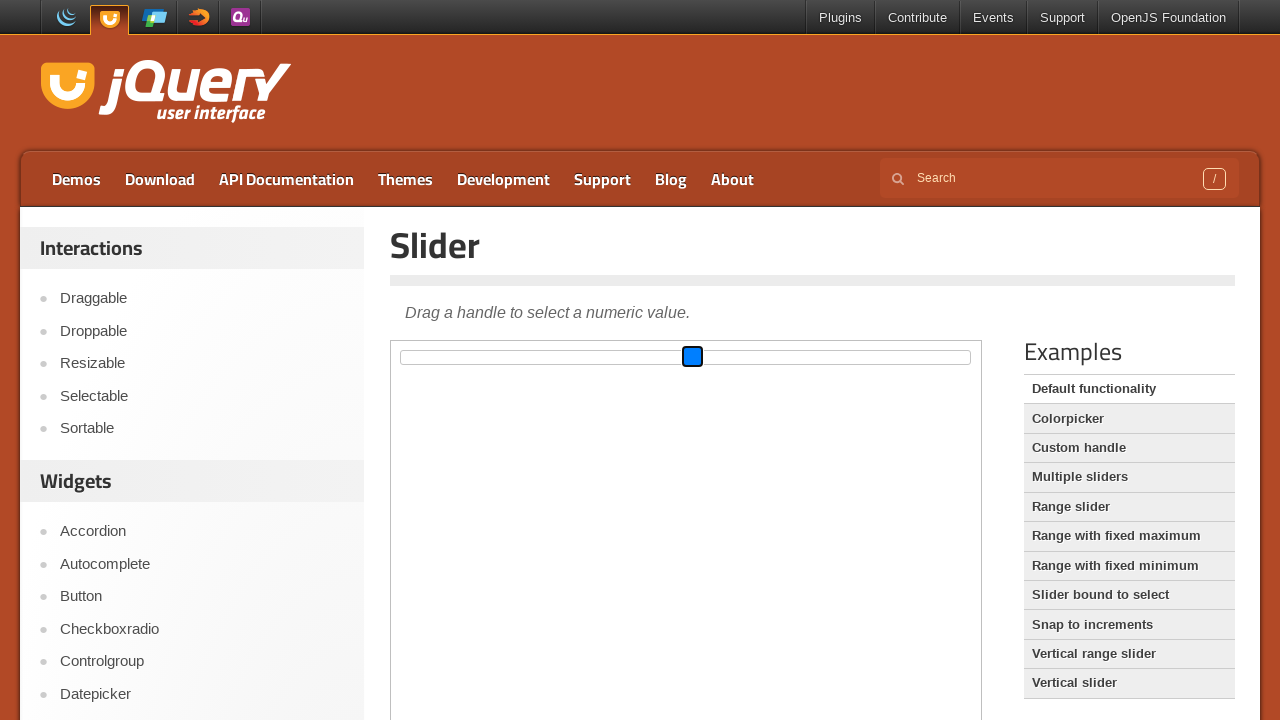

Released mouse button, slider drag completed at (692, 357)
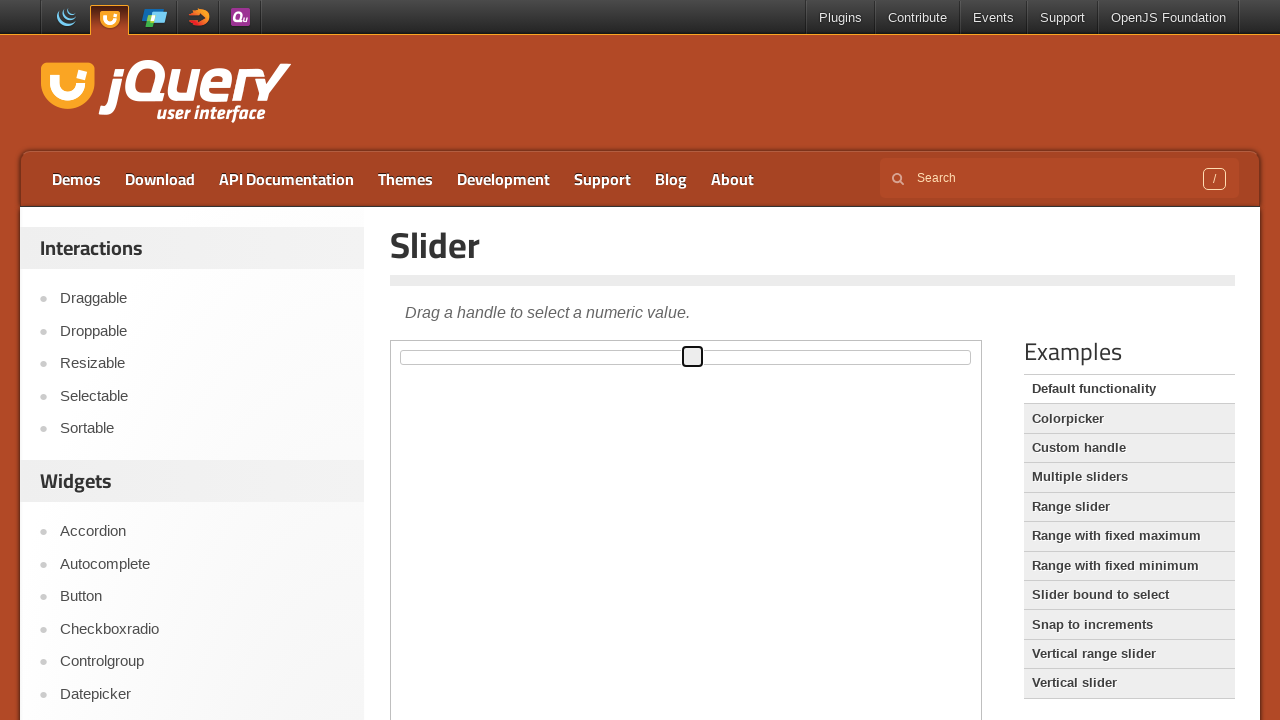

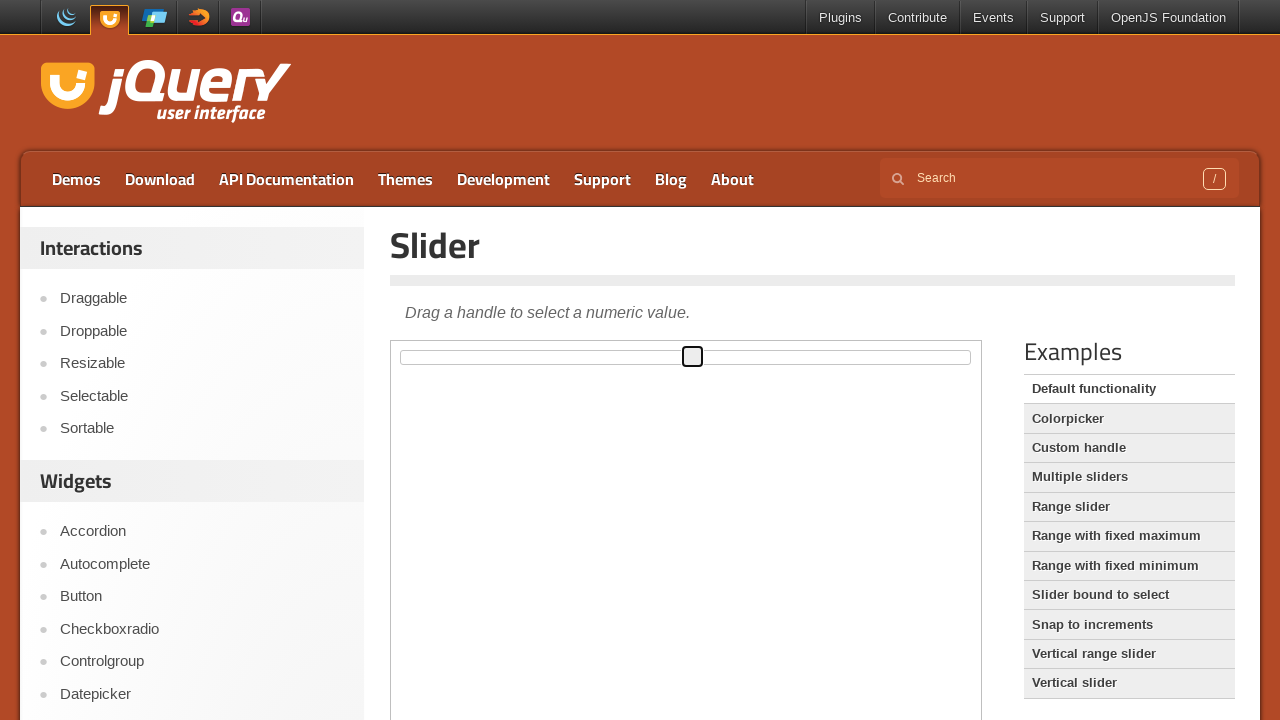